Demonstrates clicking on the sign-in button on the Zero Bank security demo website homepage using different selector strategies

Starting URL: http://zero.webappsecurity.com/

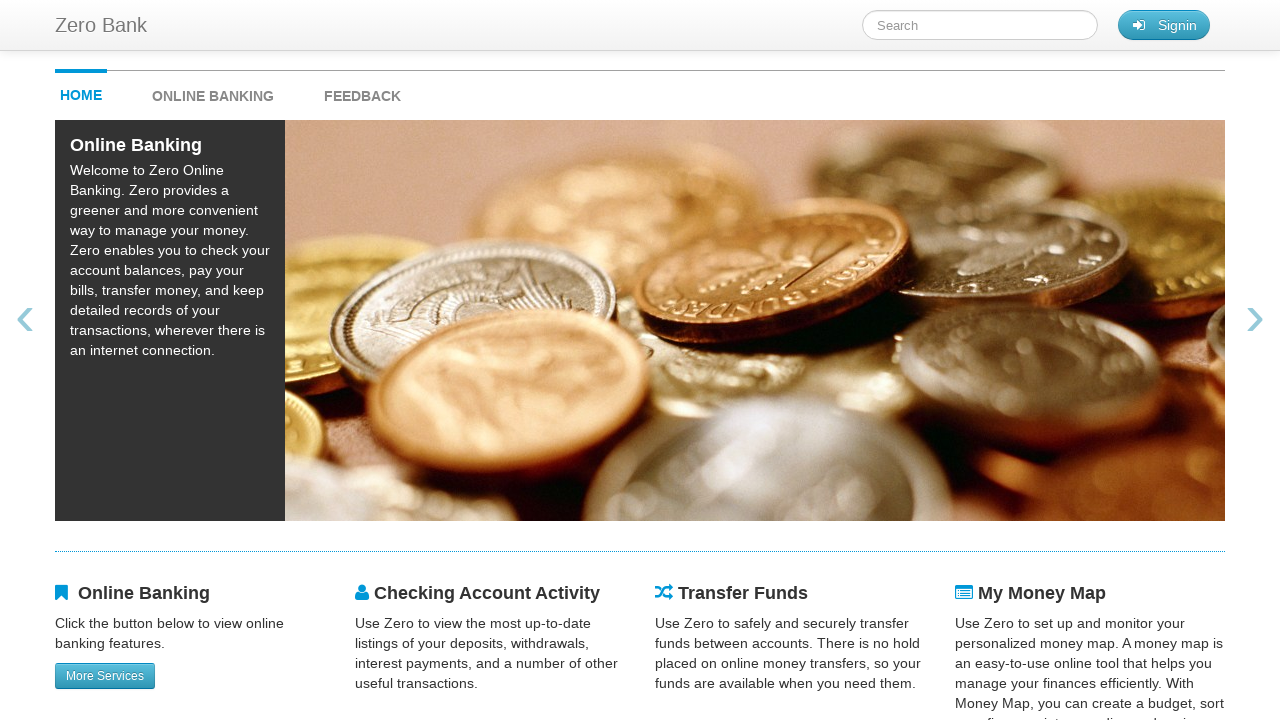

Navigated to Zero Bank security demo website homepage
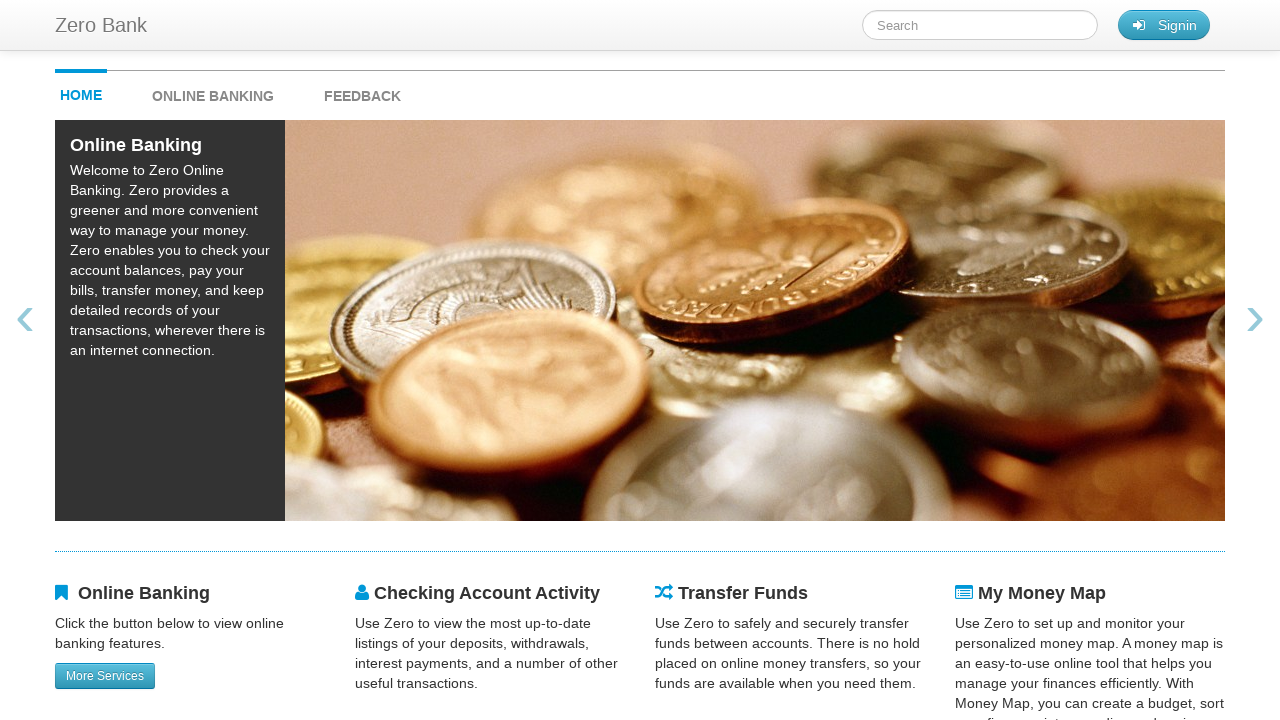

Clicked the sign-in button on the homepage at (1164, 25) on #signin_button
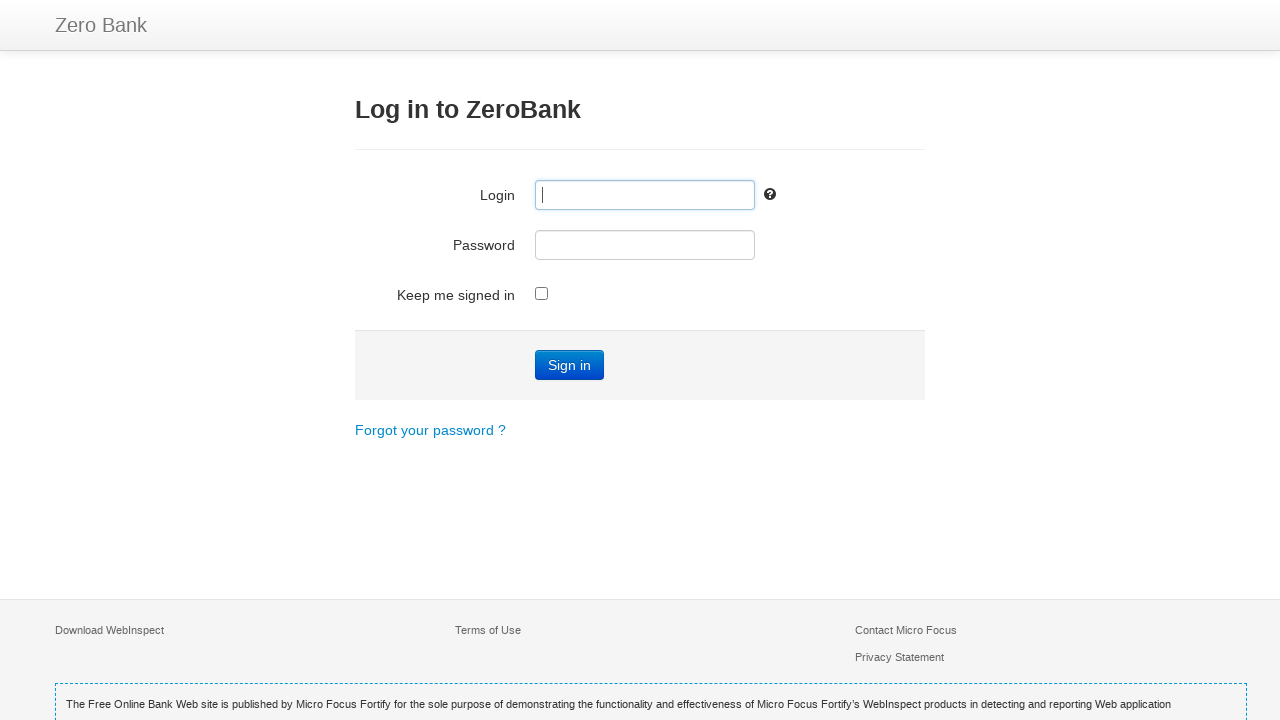

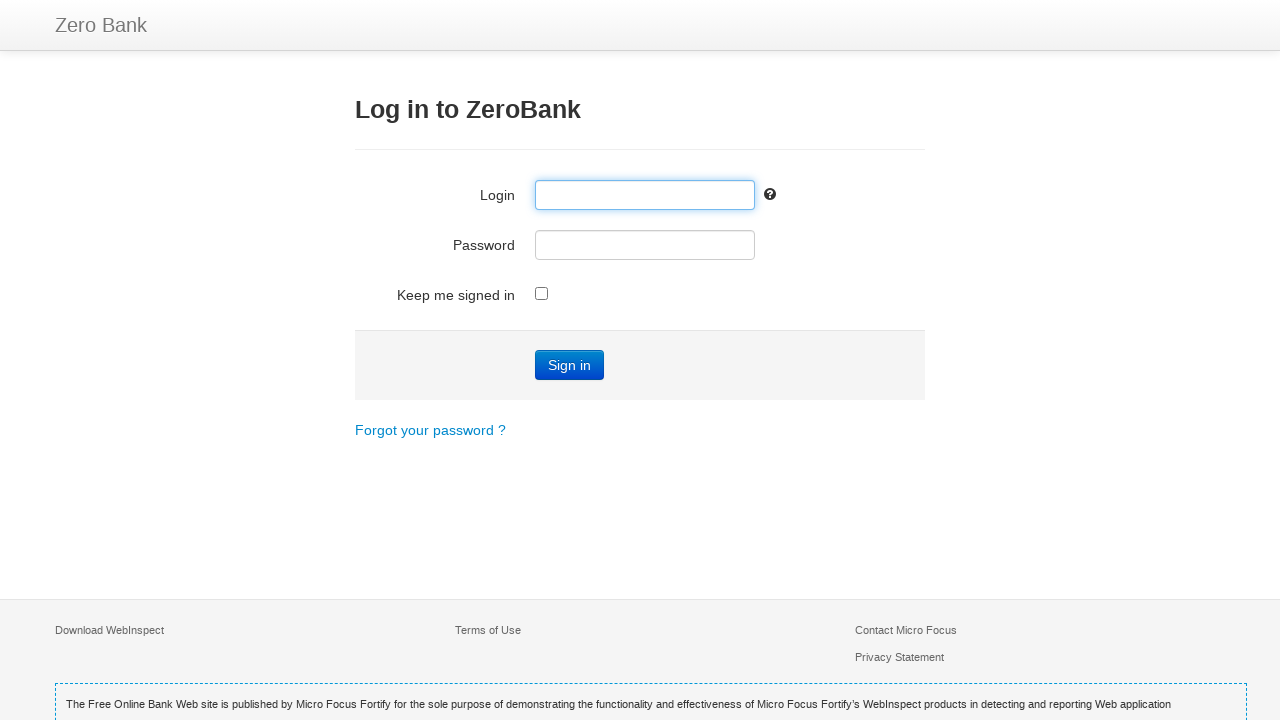